Tests radio button functionality by clicking on different radio buttons in the "sport" and "color" groups and verifying they become selected.

Starting URL: https://practice.cydeo.com/radio_buttons

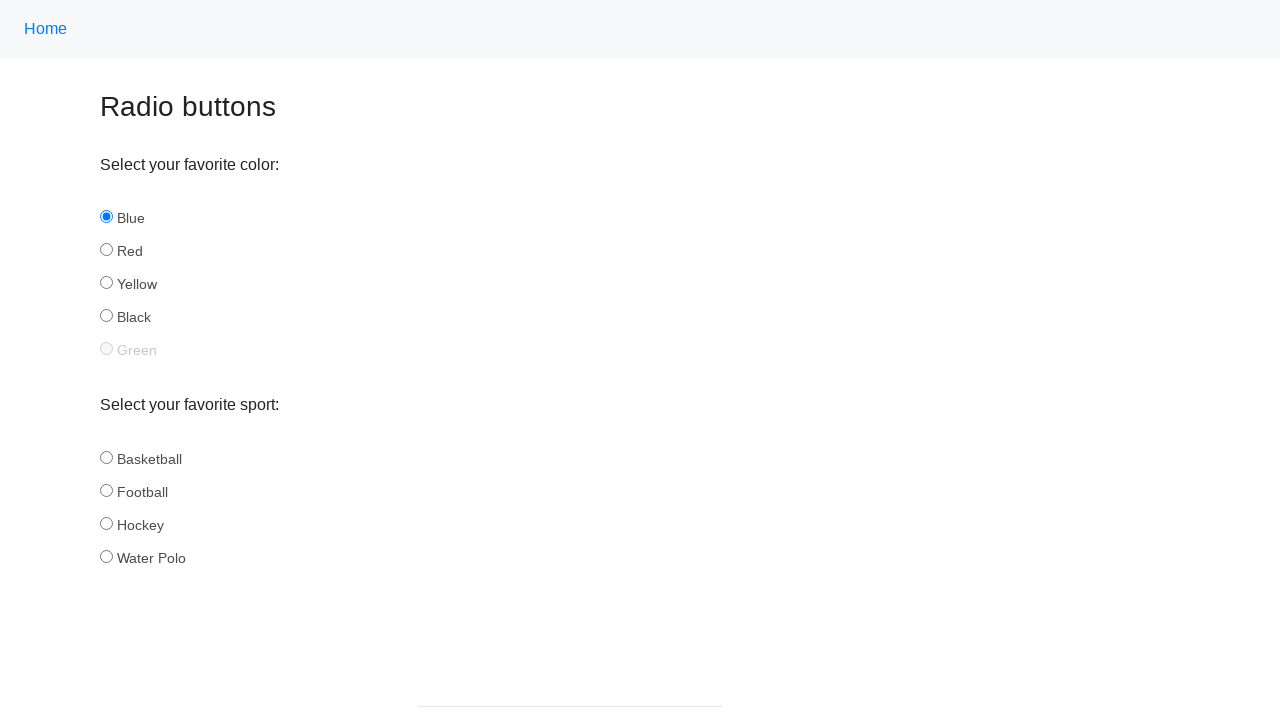

Clicked hockey radio button in sport group at (106, 523) on input[name='sport'][id='hockey']
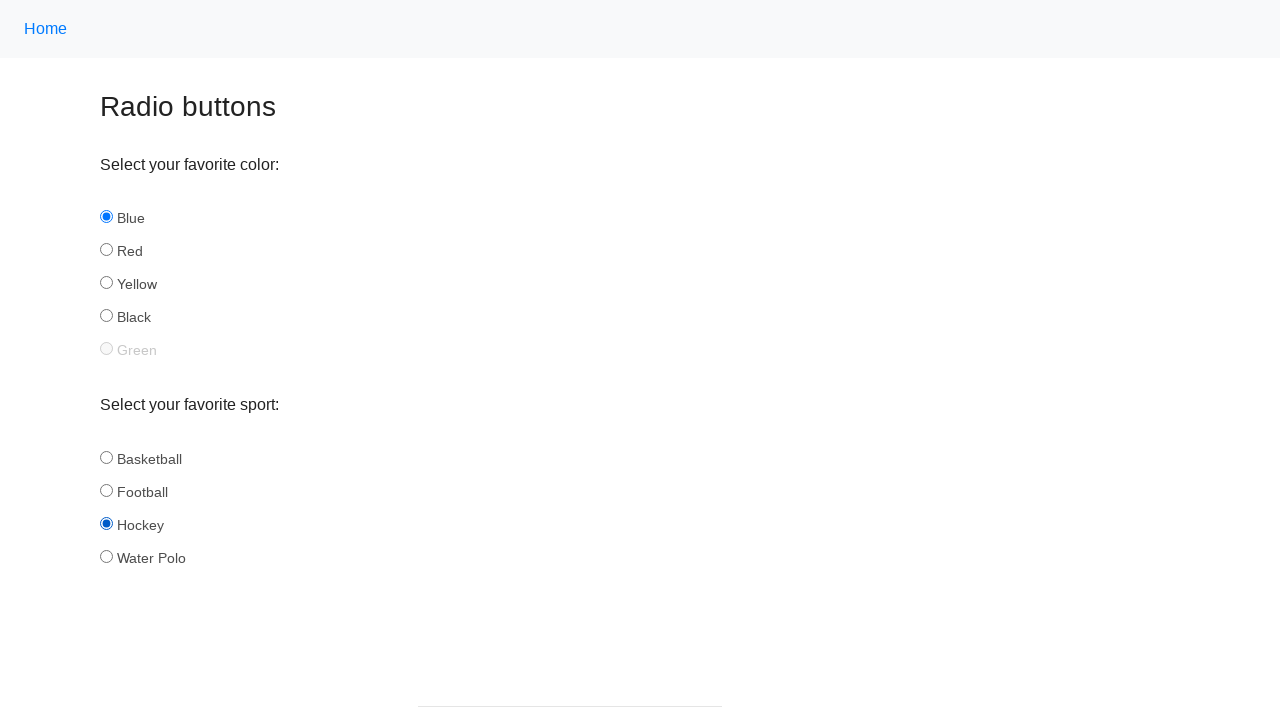

Verified hockey radio button is checked
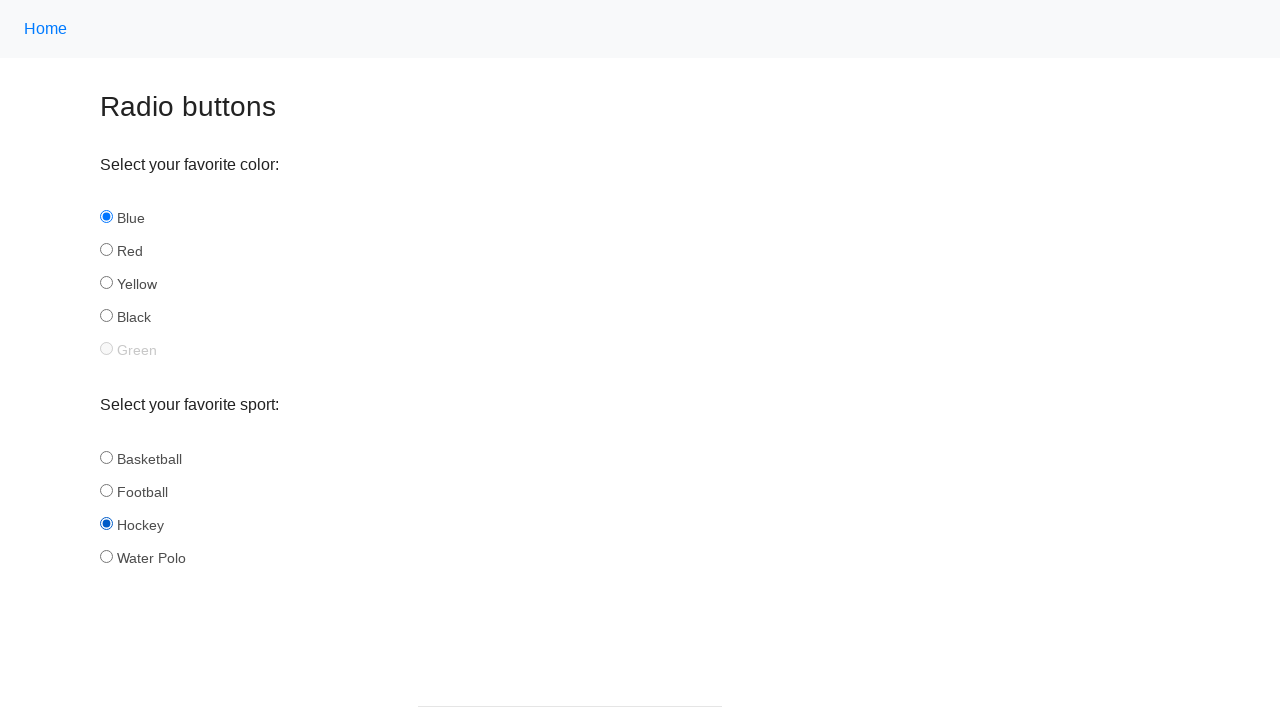

Printed hockey selection status
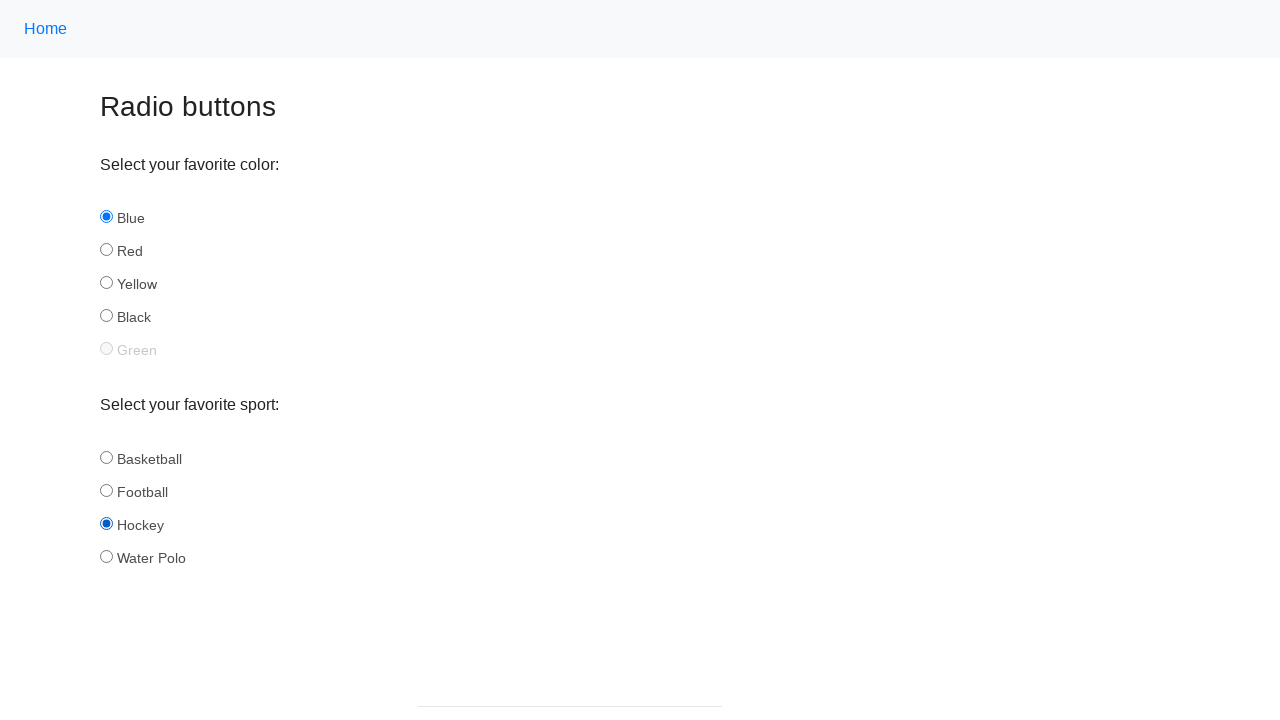

Clicked football radio button in sport group at (106, 490) on input[name='sport'][id='football']
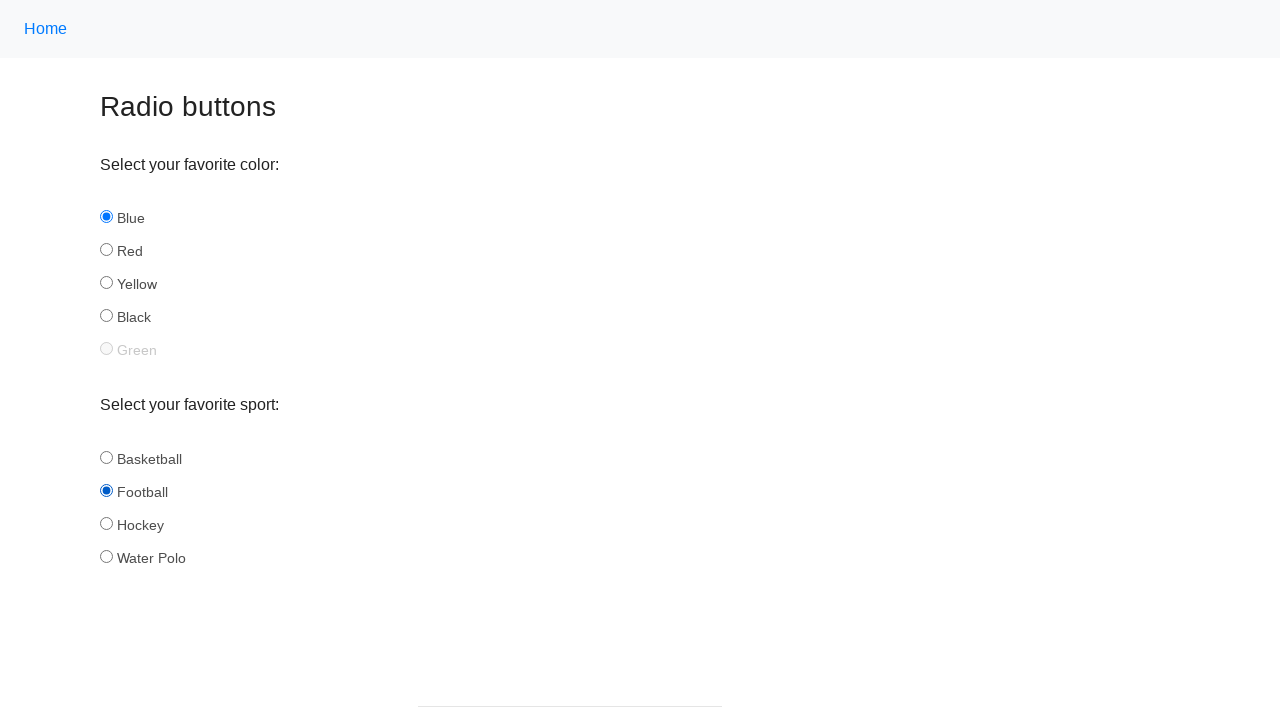

Verified football radio button is checked
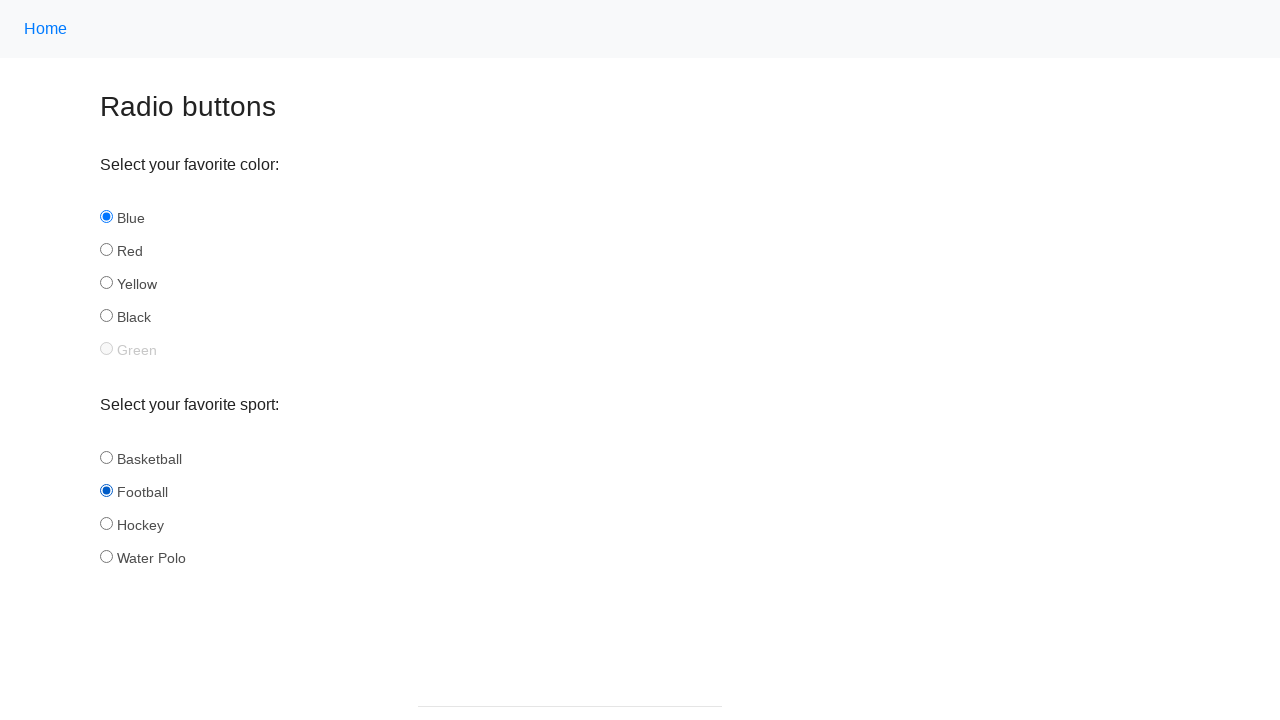

Printed football selection status
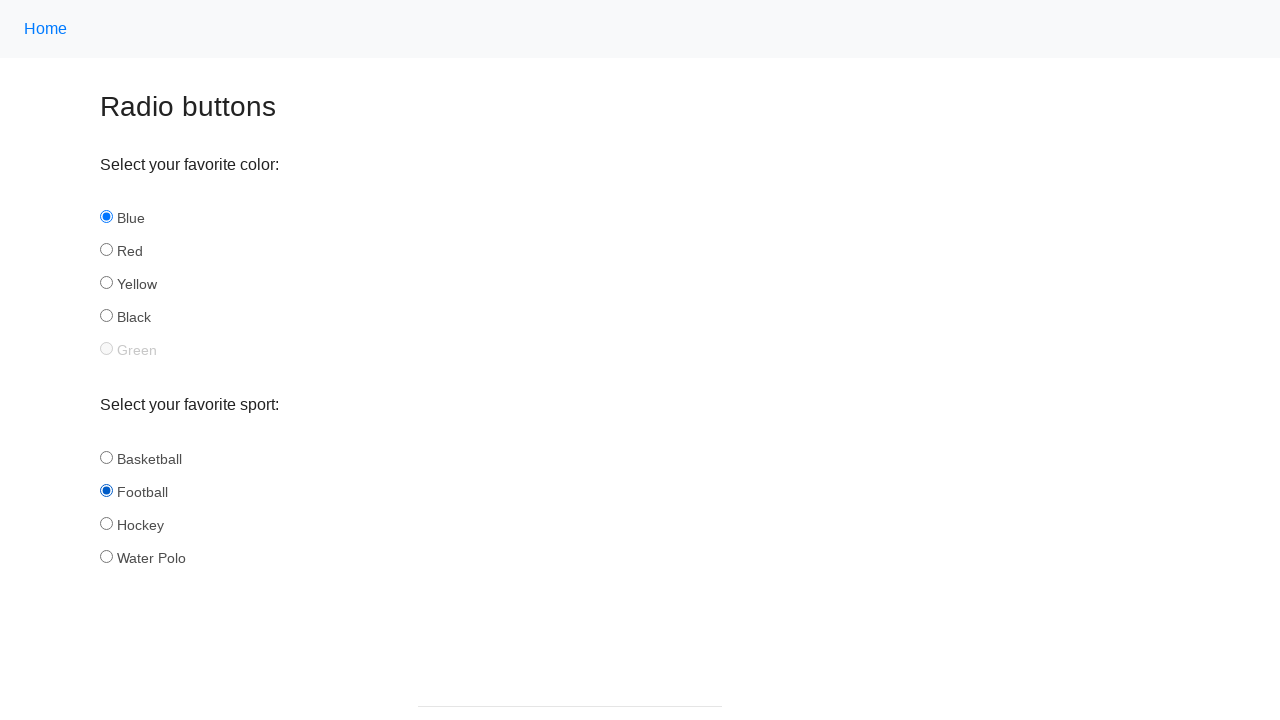

Clicked yellow radio button in color group at (106, 283) on input[name='color'][id='yellow']
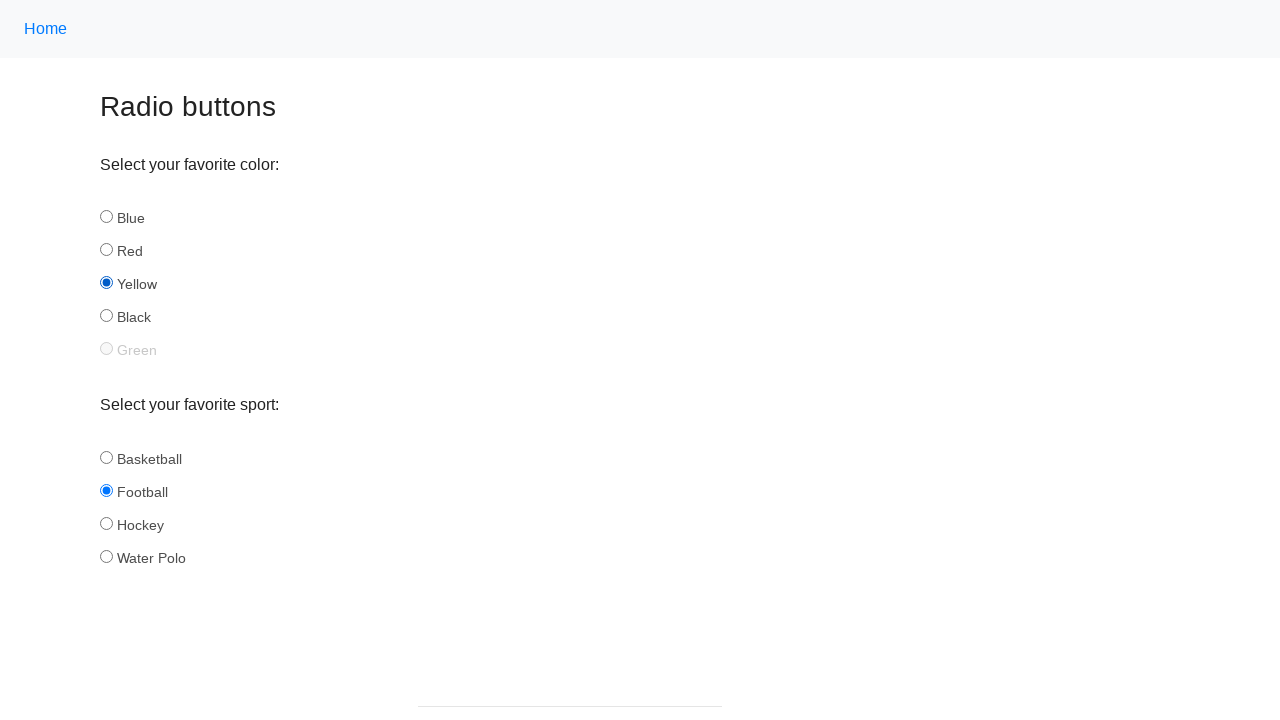

Verified yellow radio button is checked
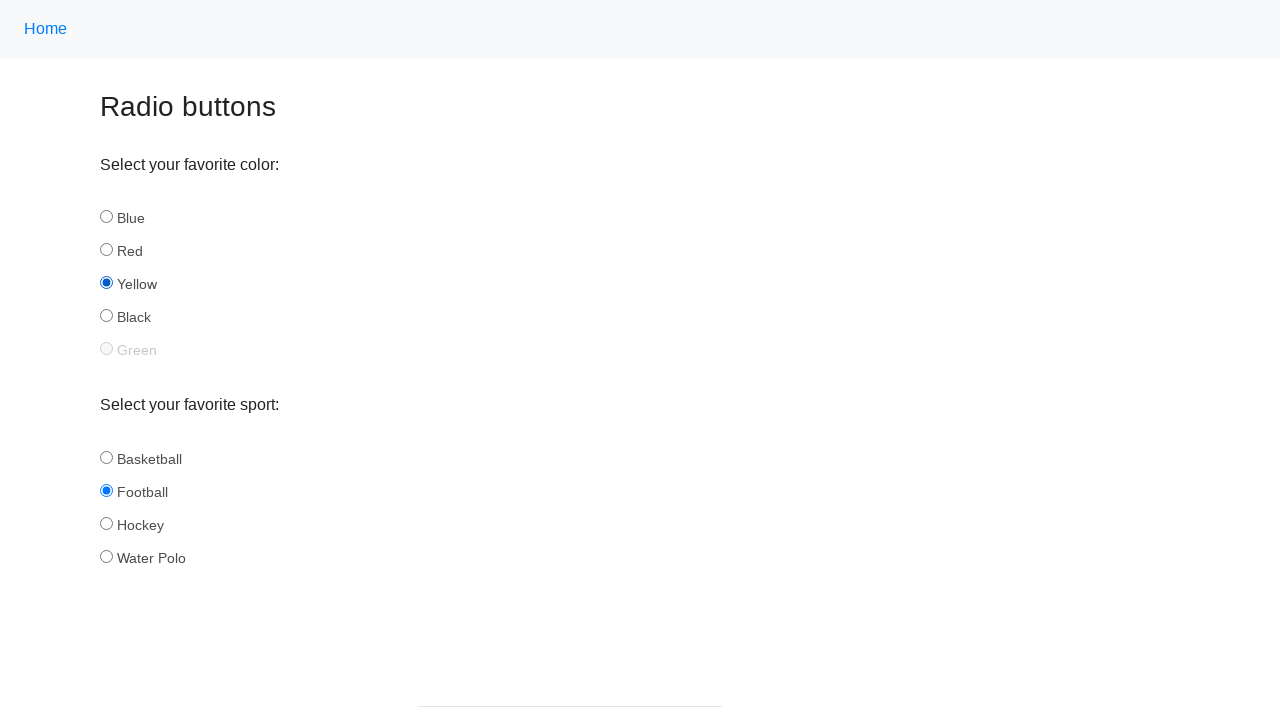

Printed yellow selection status
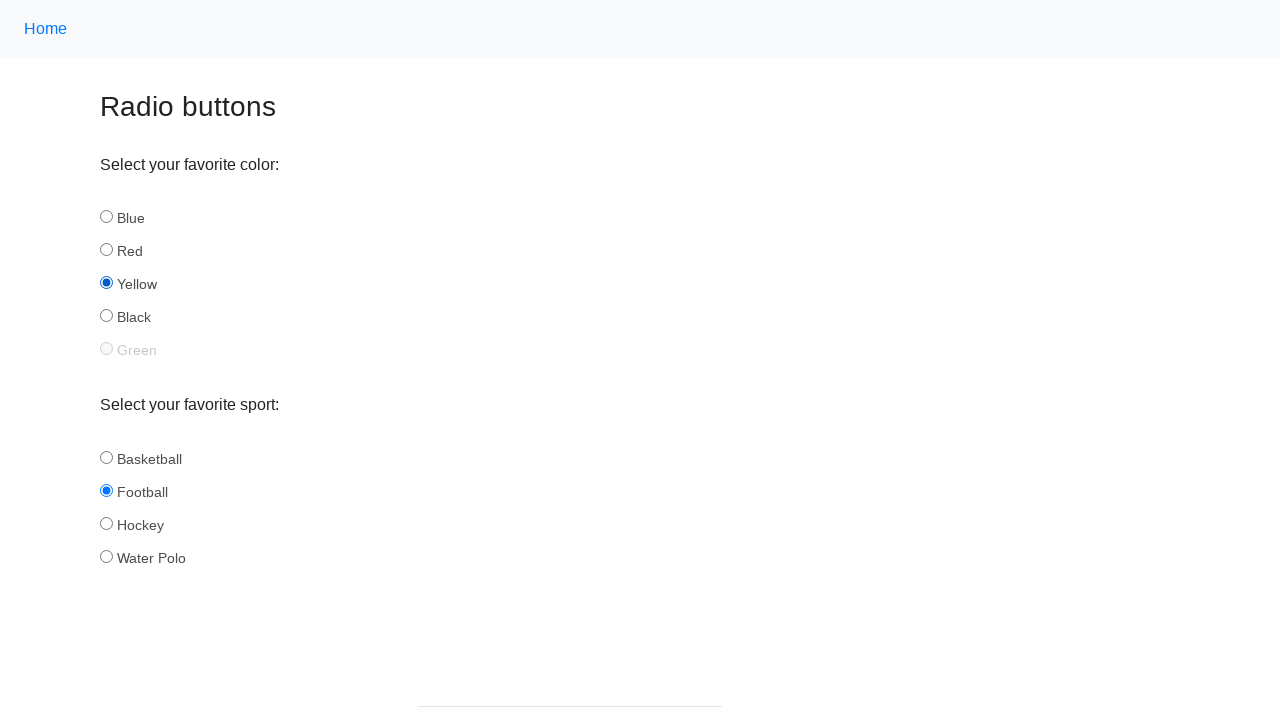

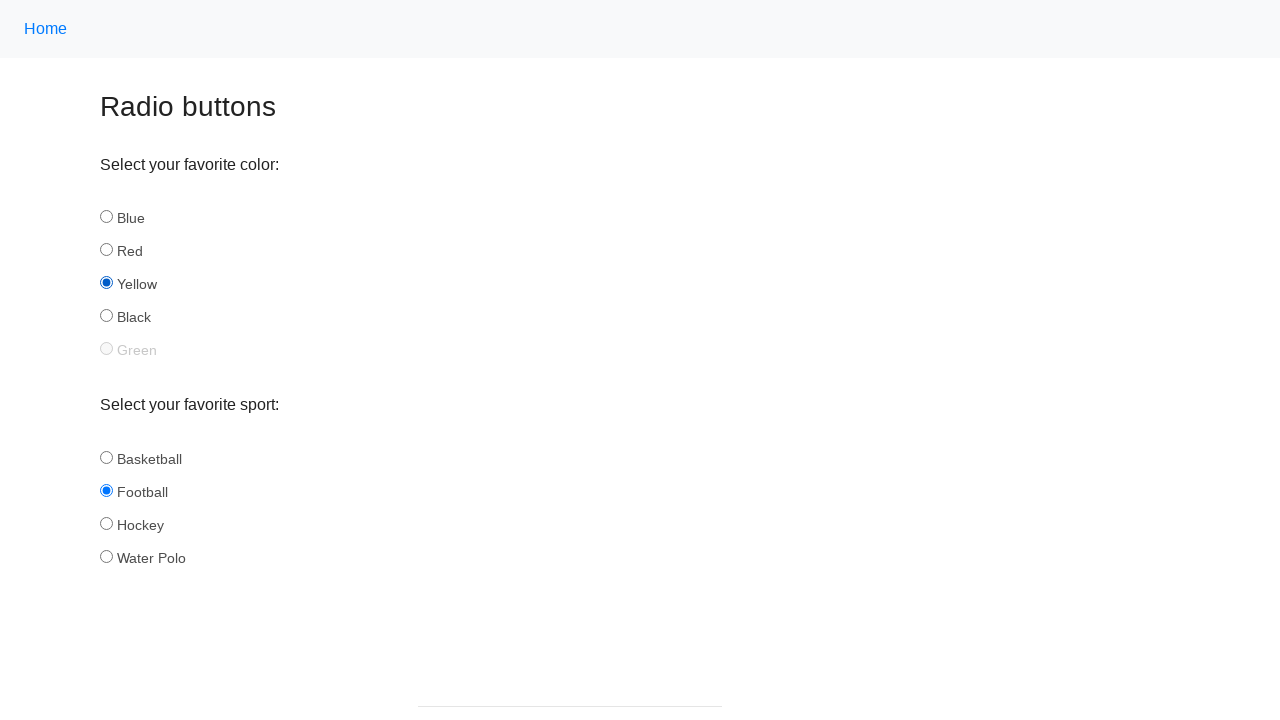